Tests the jQuery UI resizable widget by switching to an iframe and dragging the resize handle to resize an element

Starting URL: https://jqueryui.com/resizable/

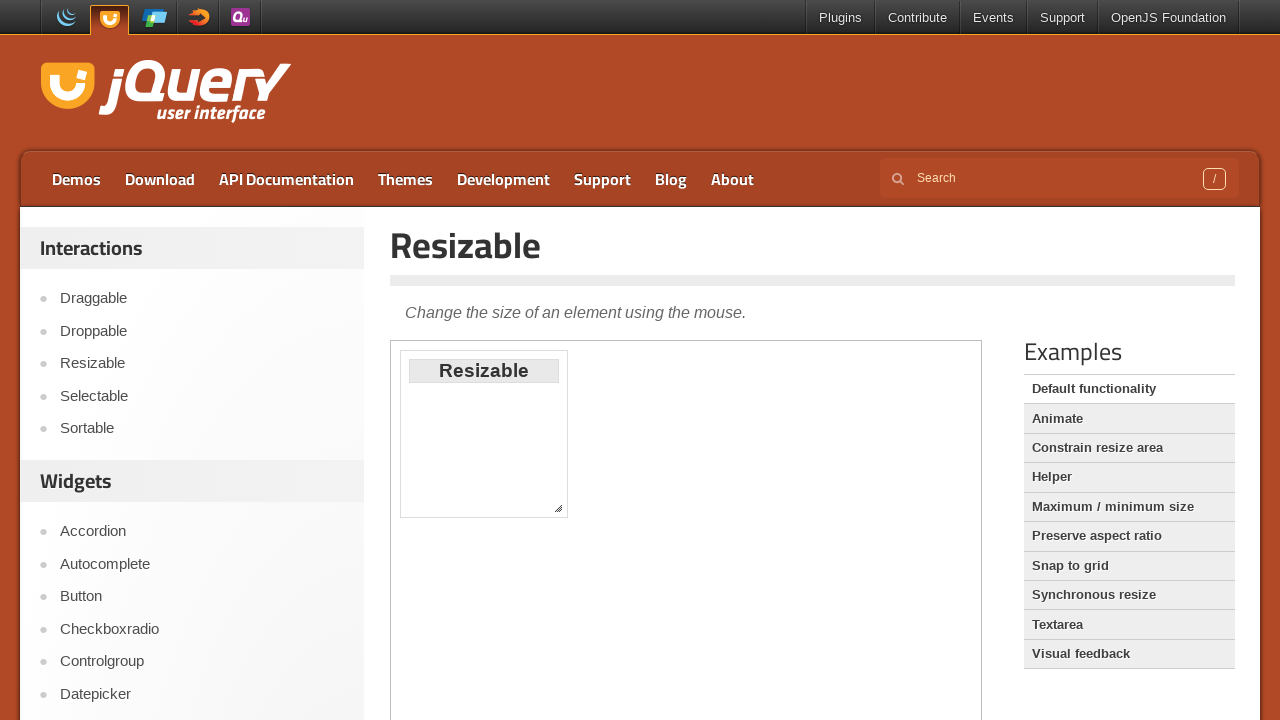

Located iframe containing resizable demo
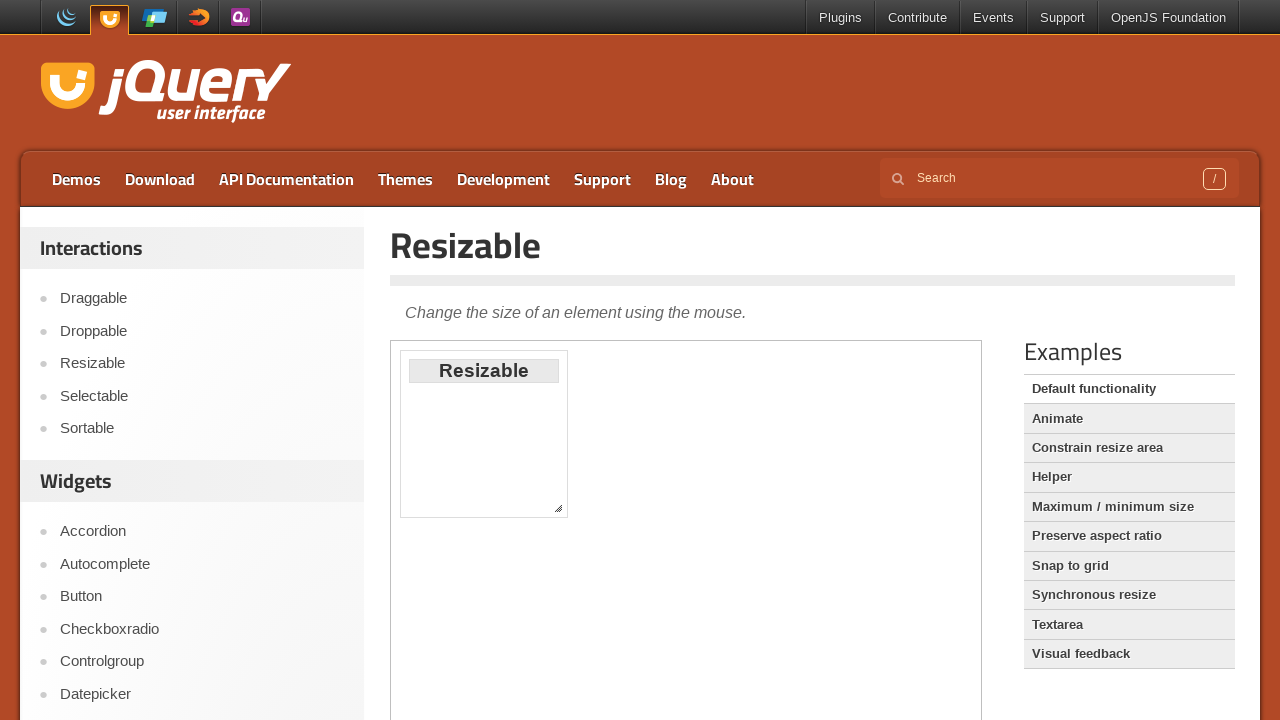

Located resize handle element in bottom-right corner
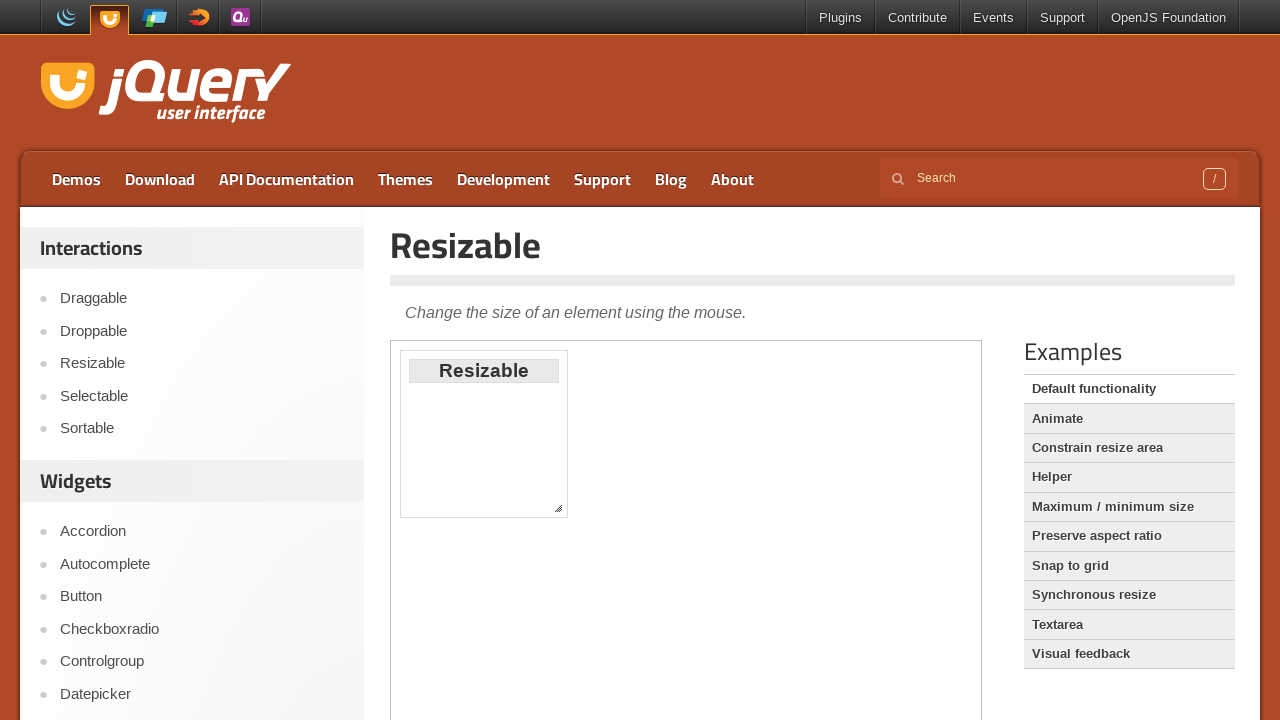

Retrieved bounding box of resize handle
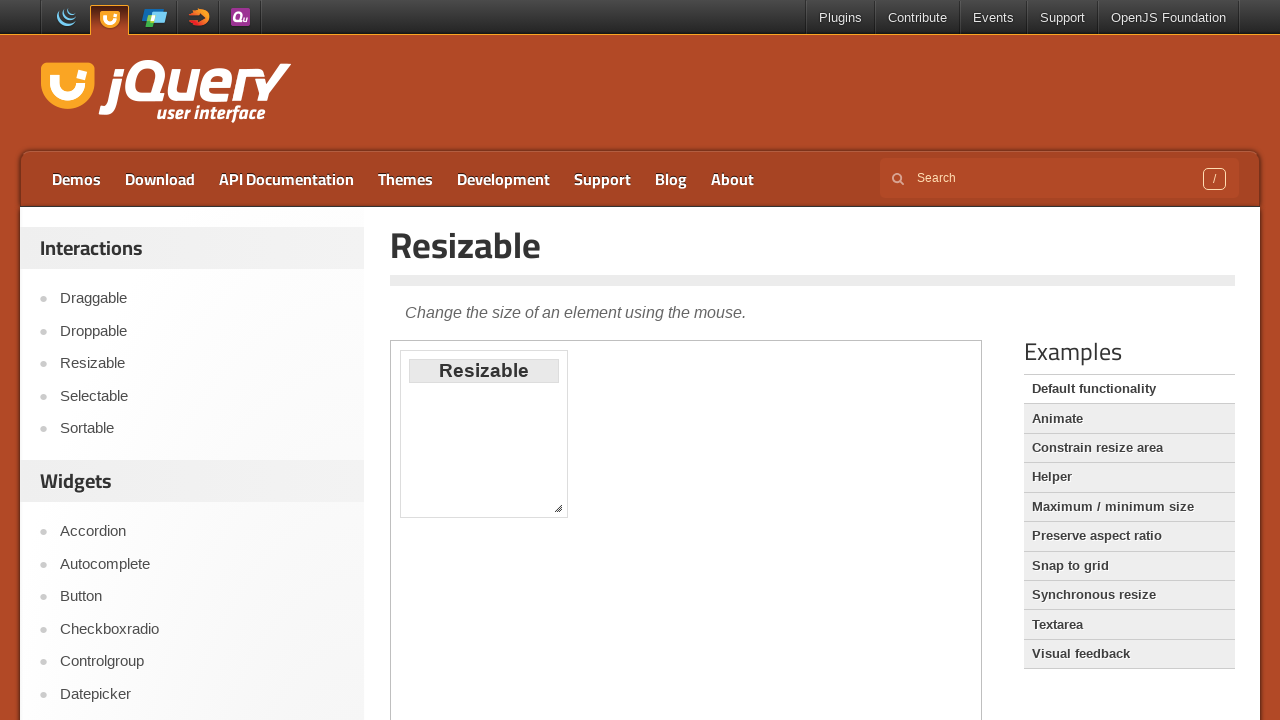

Moved mouse to center of resize handle at (558, 508)
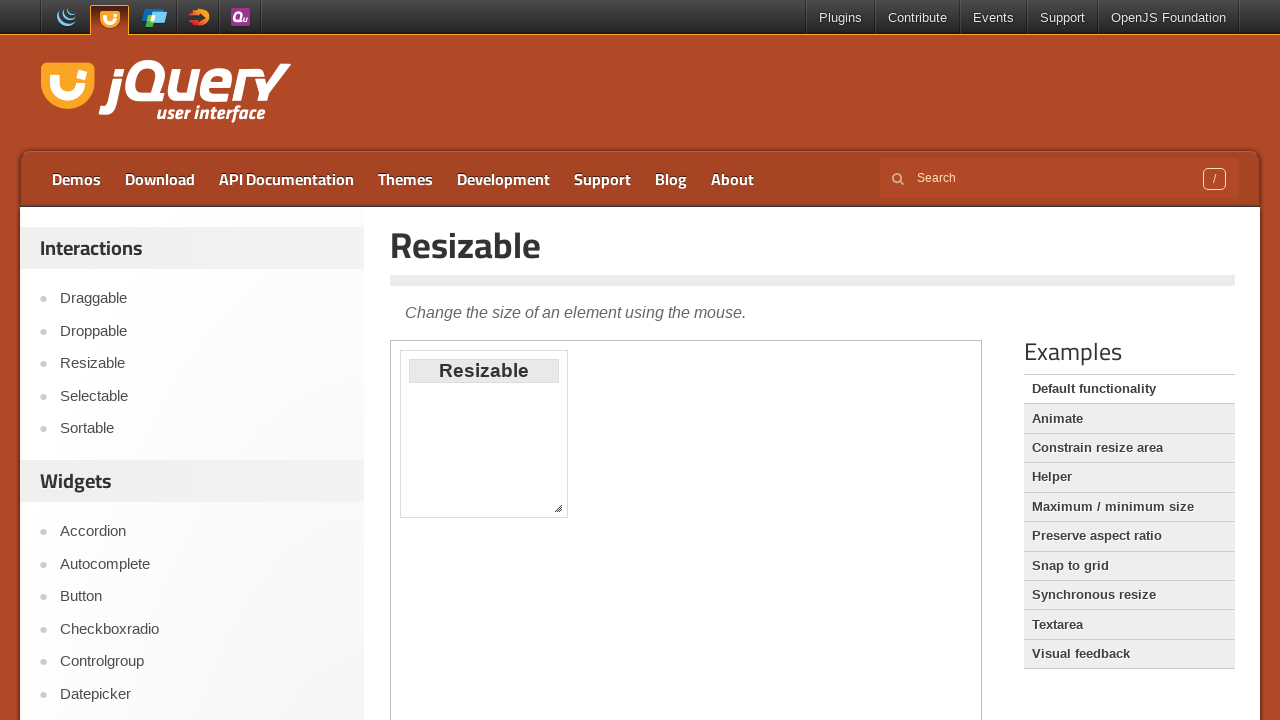

Pressed mouse button down on resize handle at (558, 508)
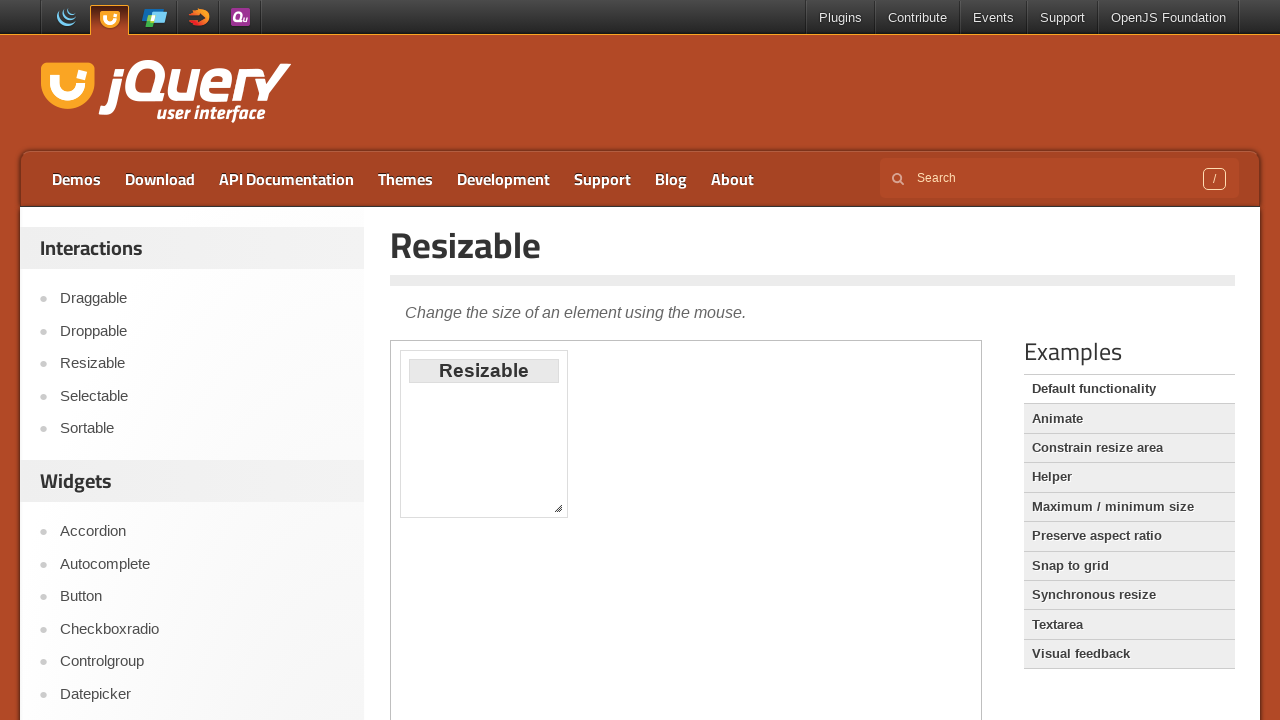

Dragged resize handle 100px right and 100px down at (658, 608)
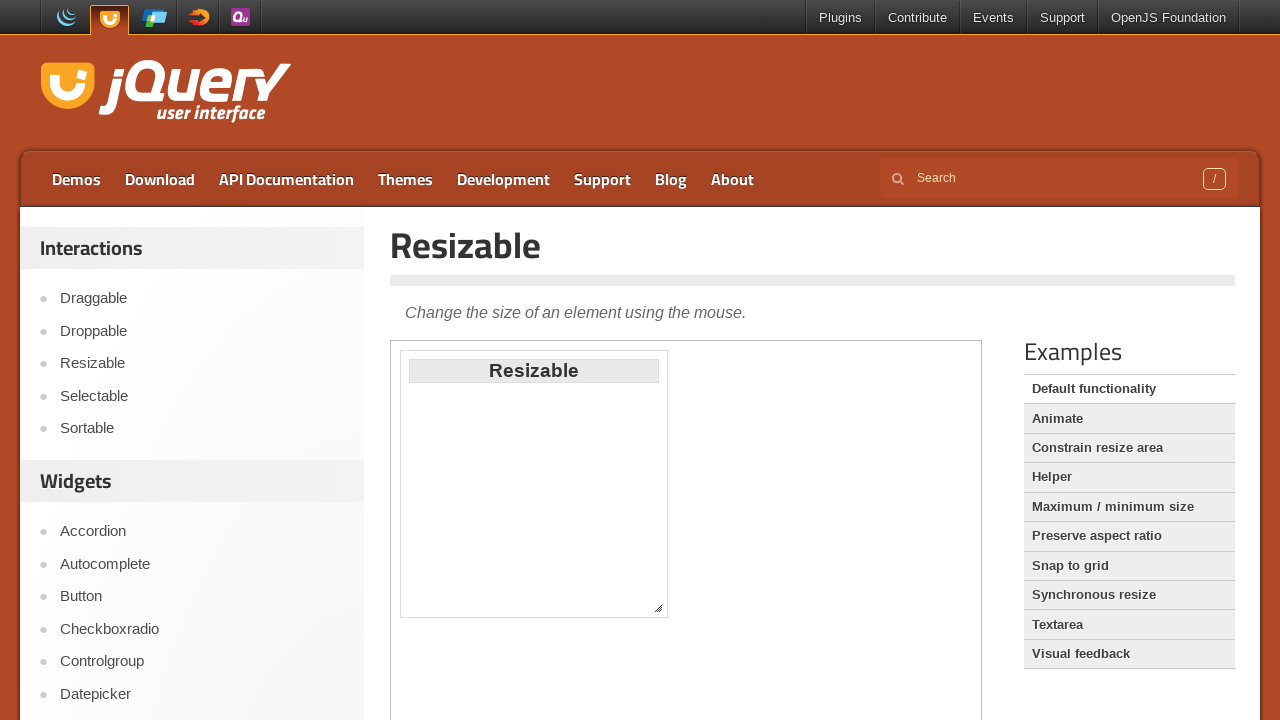

Released mouse button to complete resize operation at (658, 608)
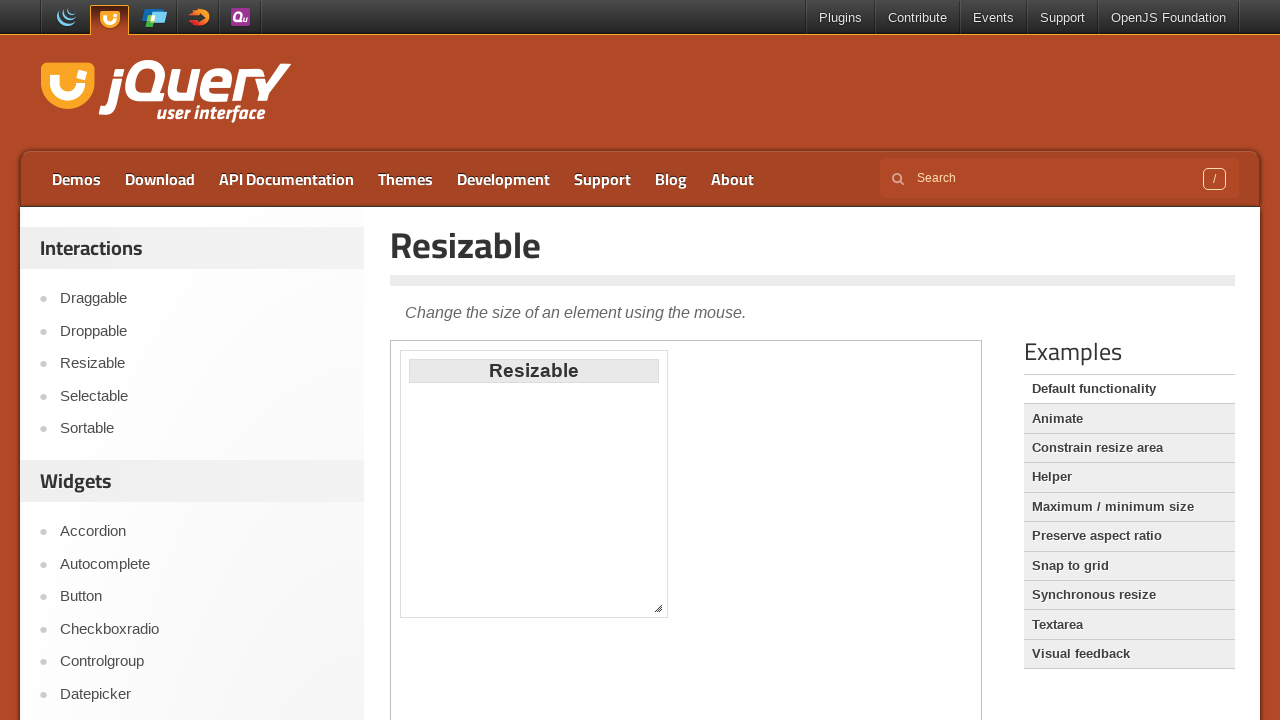

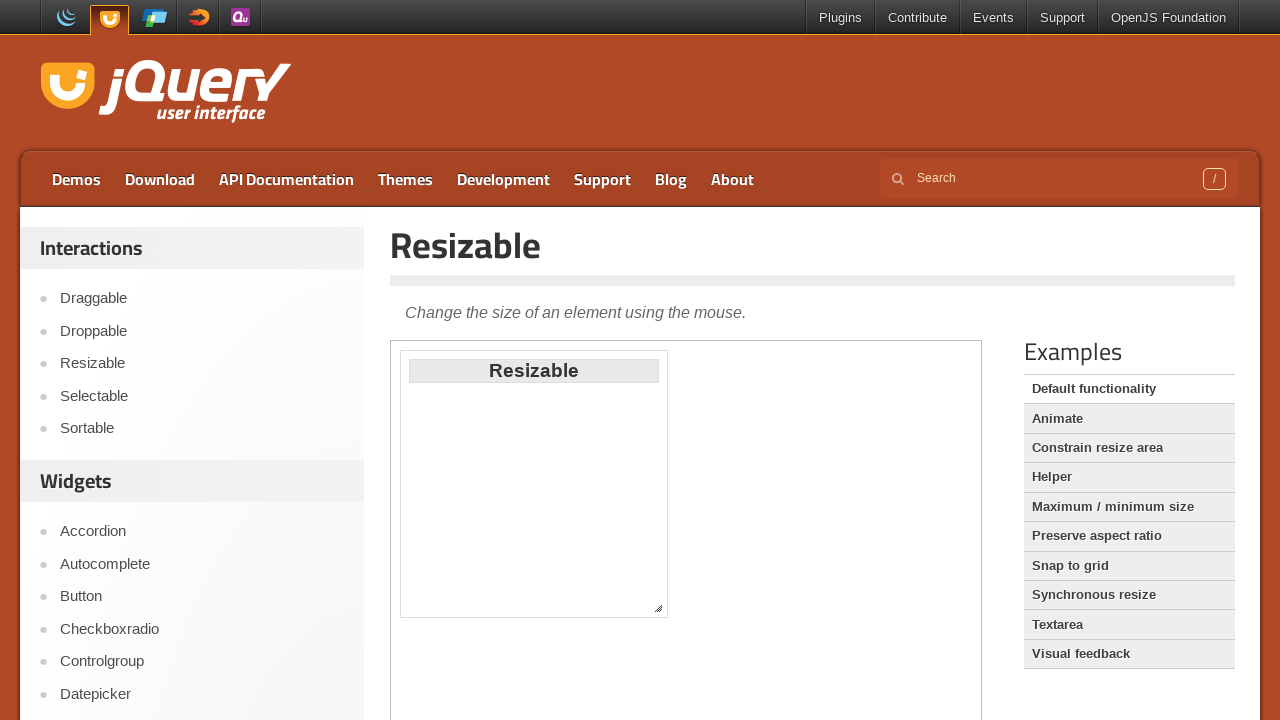